Tests an e-commerce checkout flow by searching for products, adding them to cart, applying a promo code, and verifying price calculations

Starting URL: https://rahulshettyacademy.com/seleniumPractise/

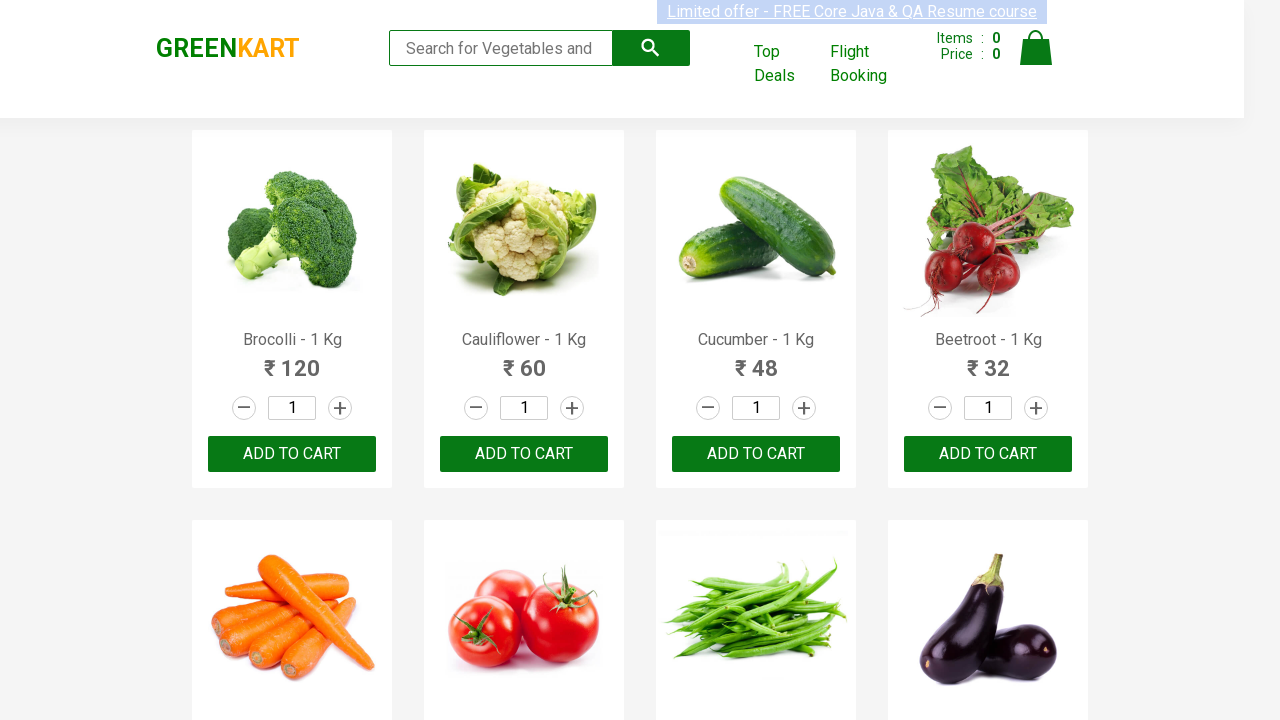

Filled search field with 'ber' to find products on input.search-keyword
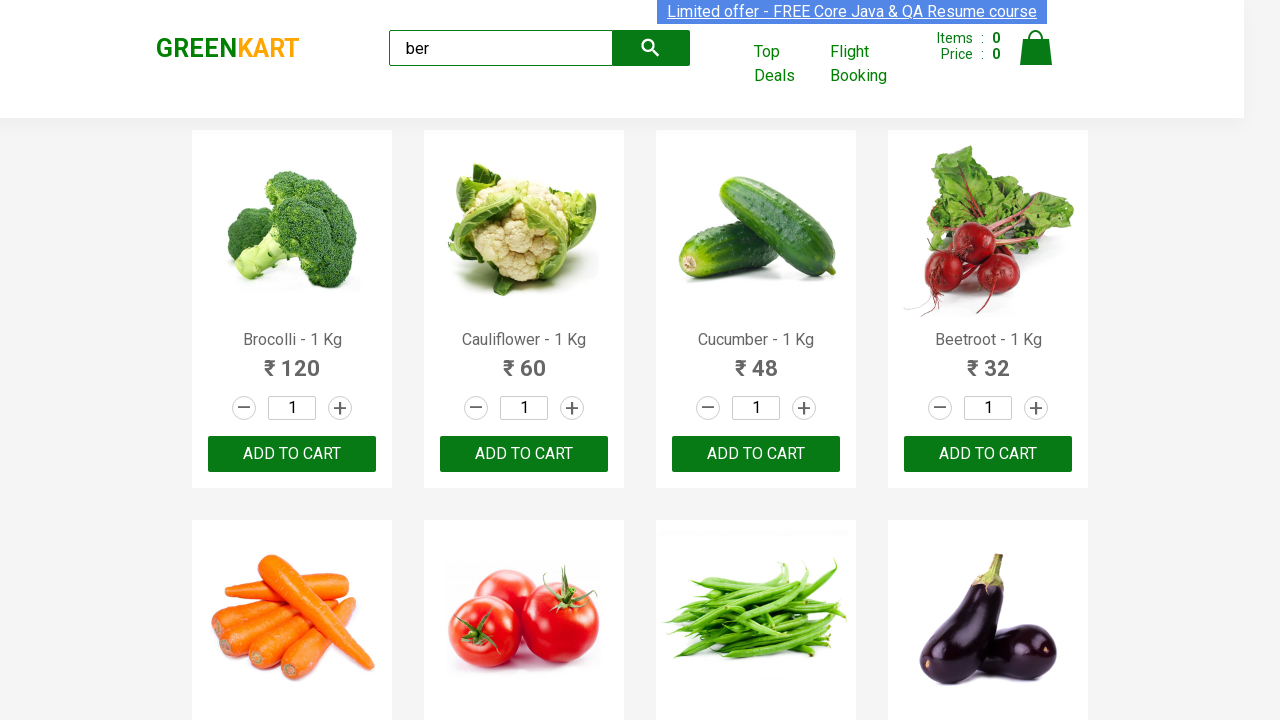

Waited 4 seconds for search results to load
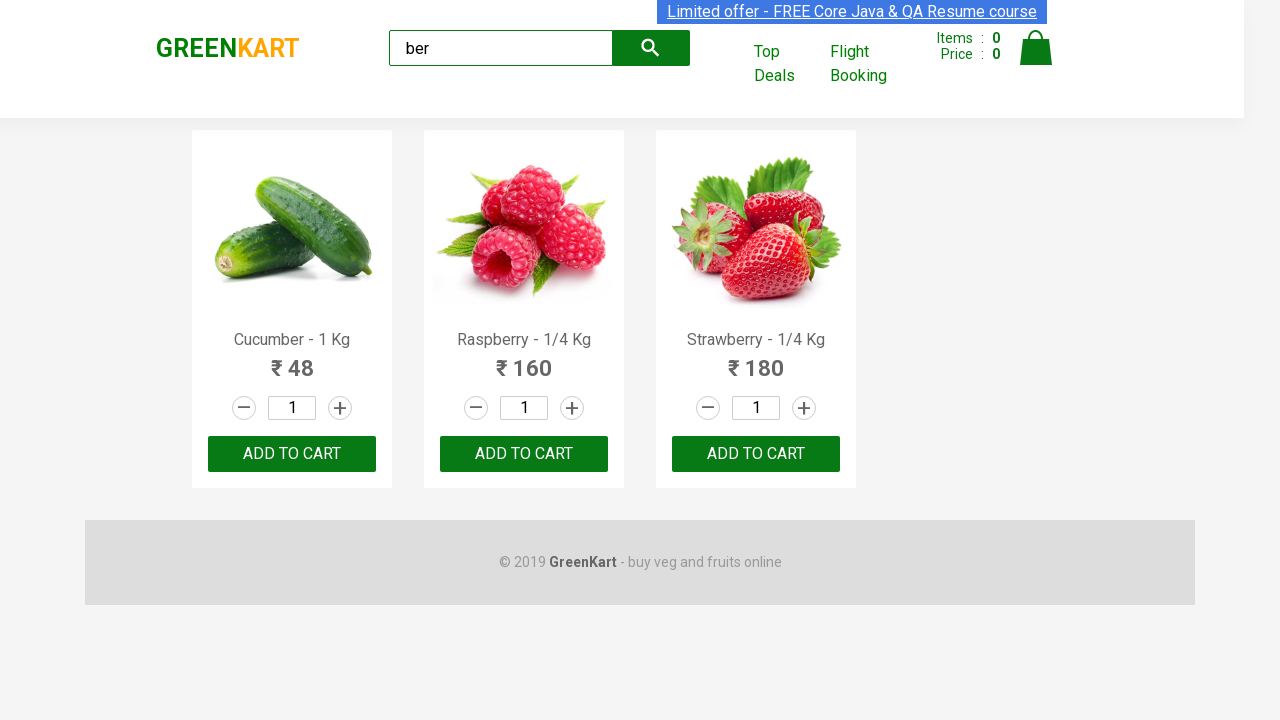

Verified 3 products are displayed in search results
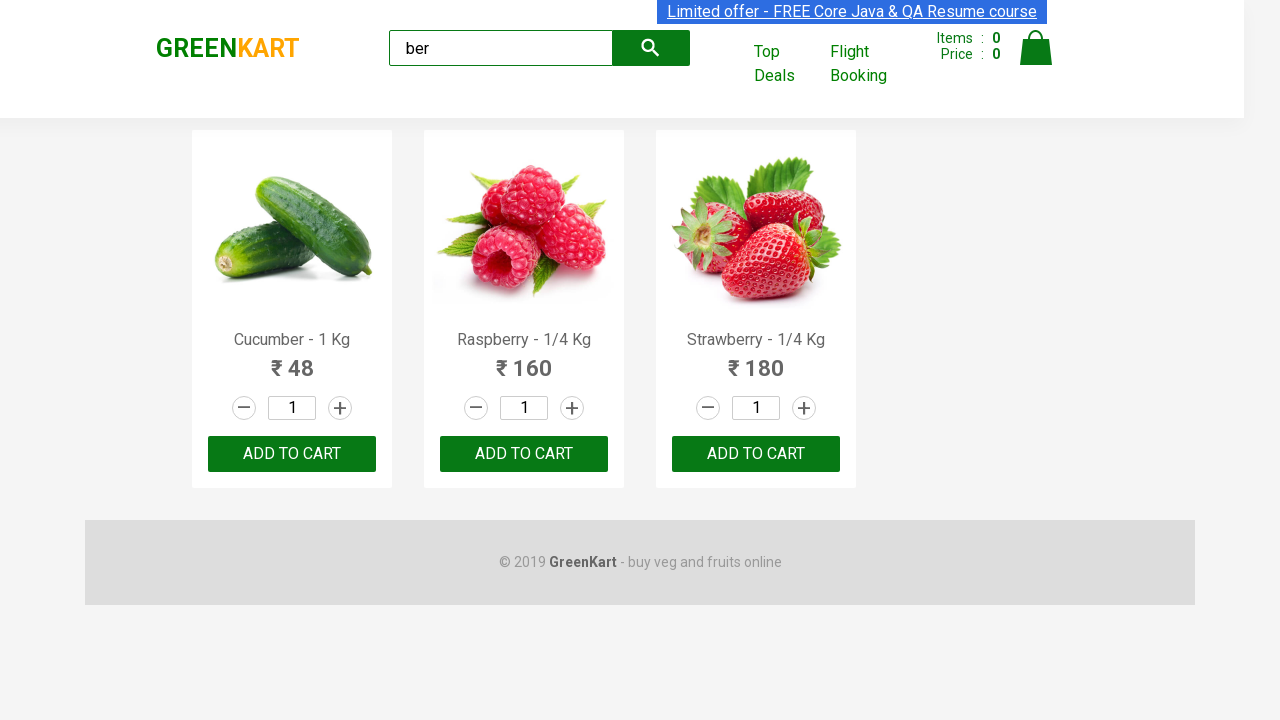

Retrieved product name: Cucumber - 1 Kg
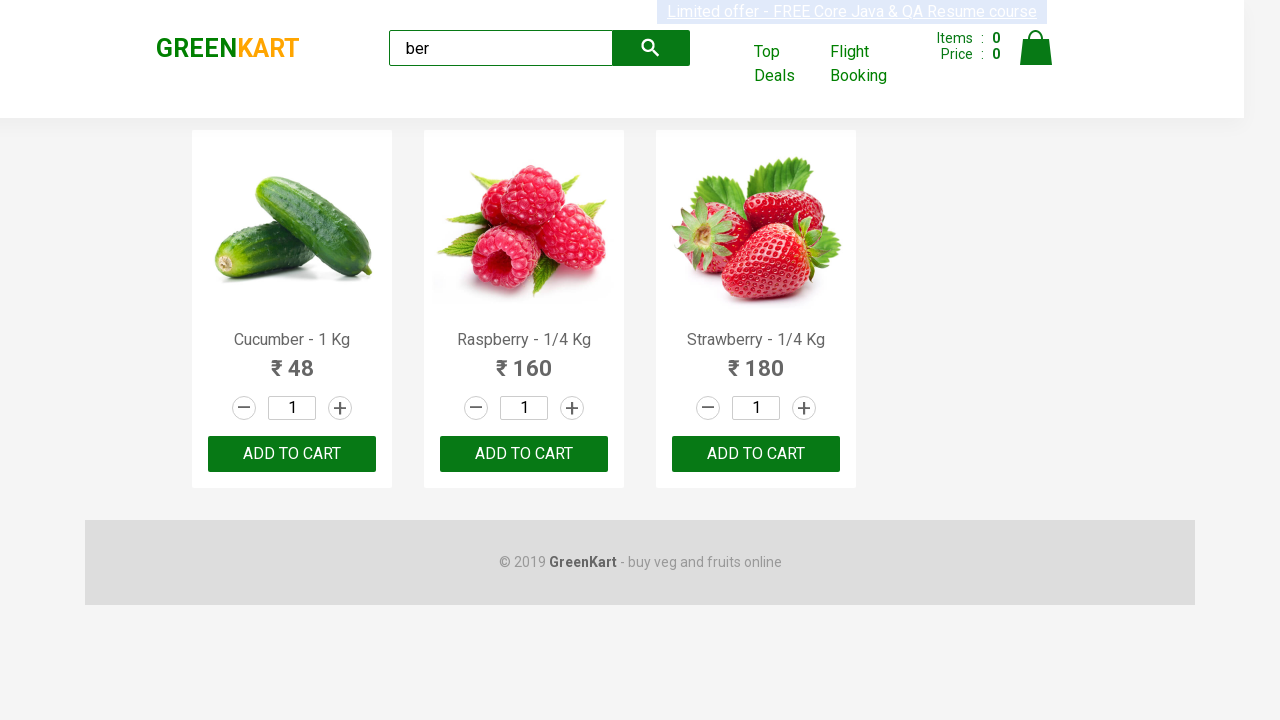

Added 'Cucumber - 1 Kg' to cart at (292, 454) on xpath=//div[@class='product-action']/button >> nth=0
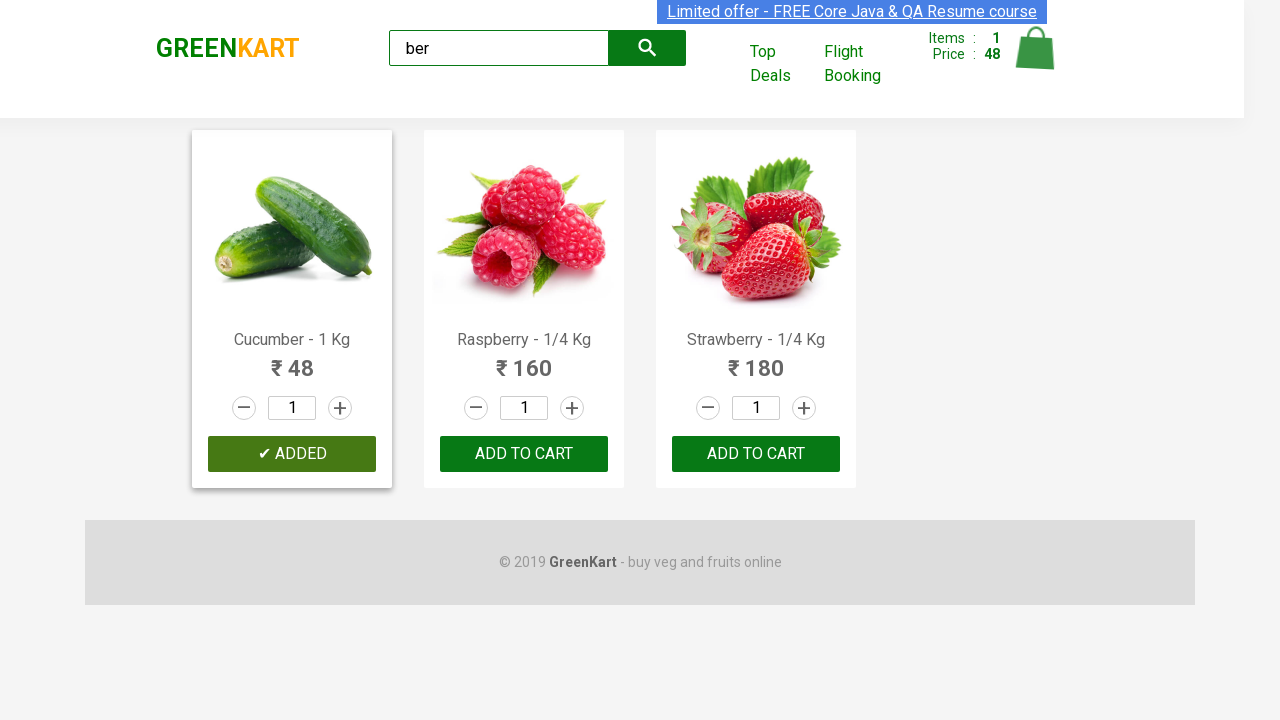

Retrieved product name: Raspberry - 1/4 Kg
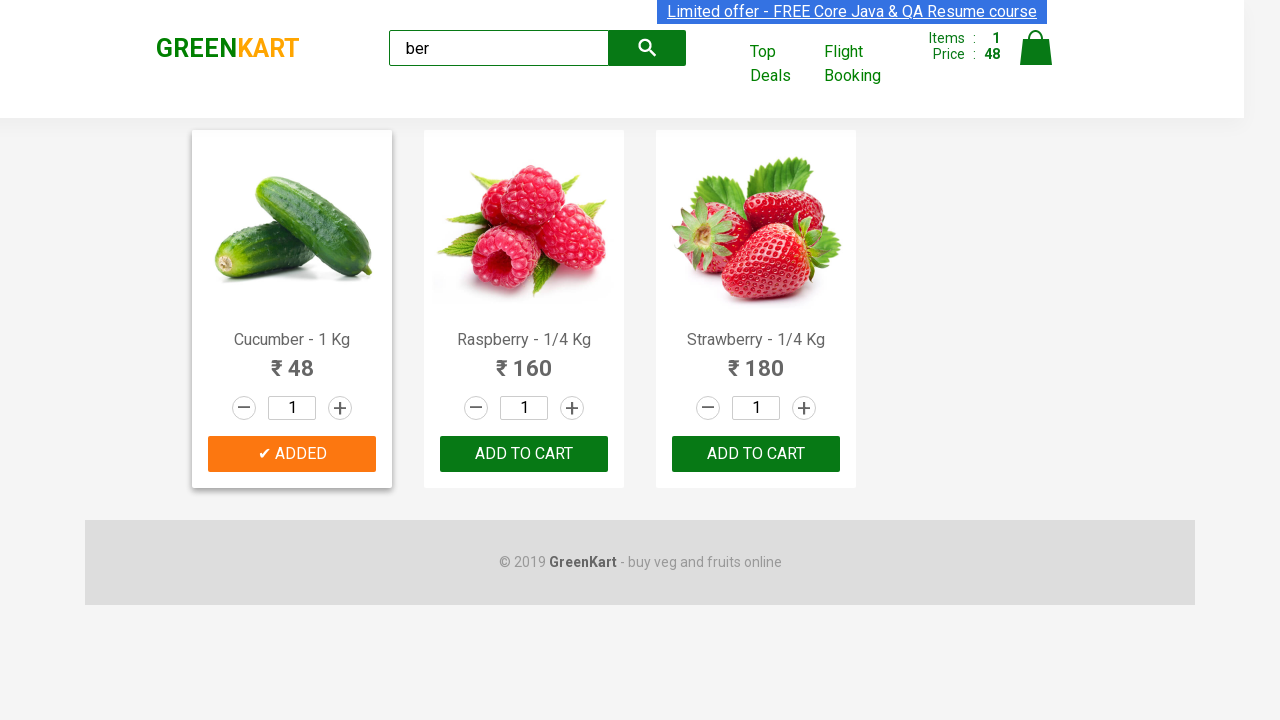

Added 'Raspberry - 1/4 Kg' to cart at (524, 454) on xpath=//div[@class='product-action']/button >> nth=1
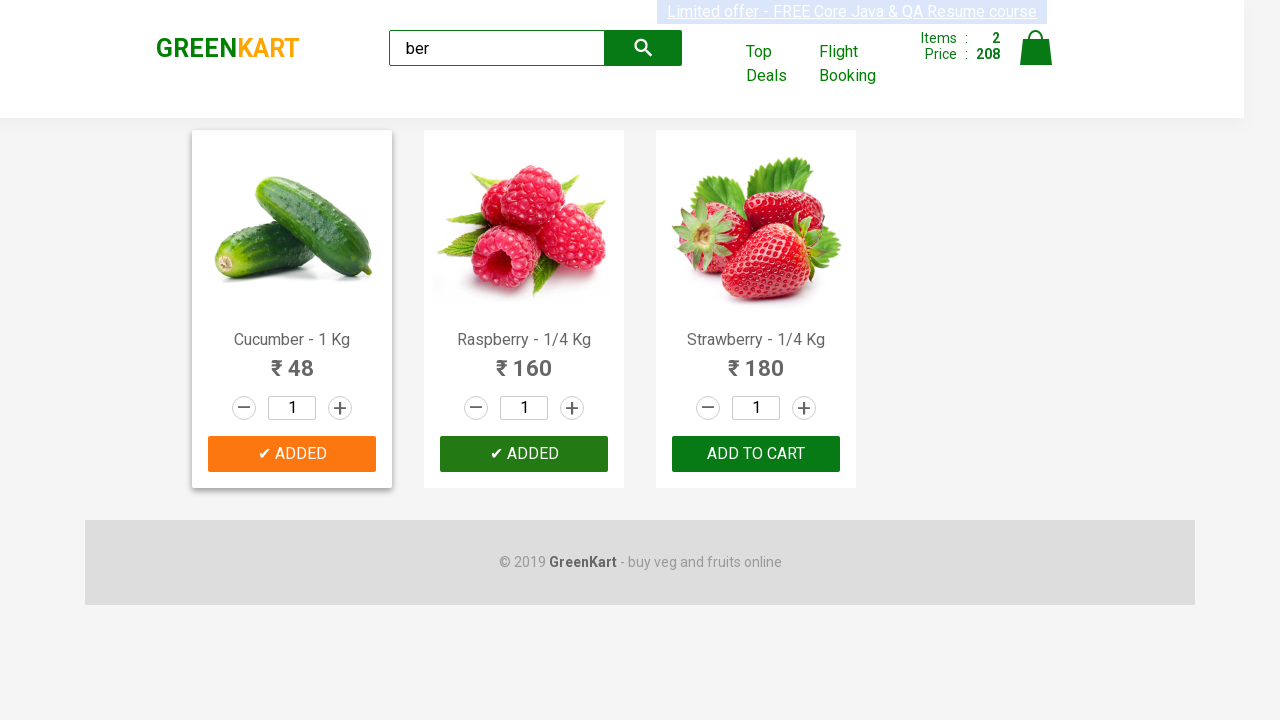

Retrieved product name: Strawberry - 1/4 Kg
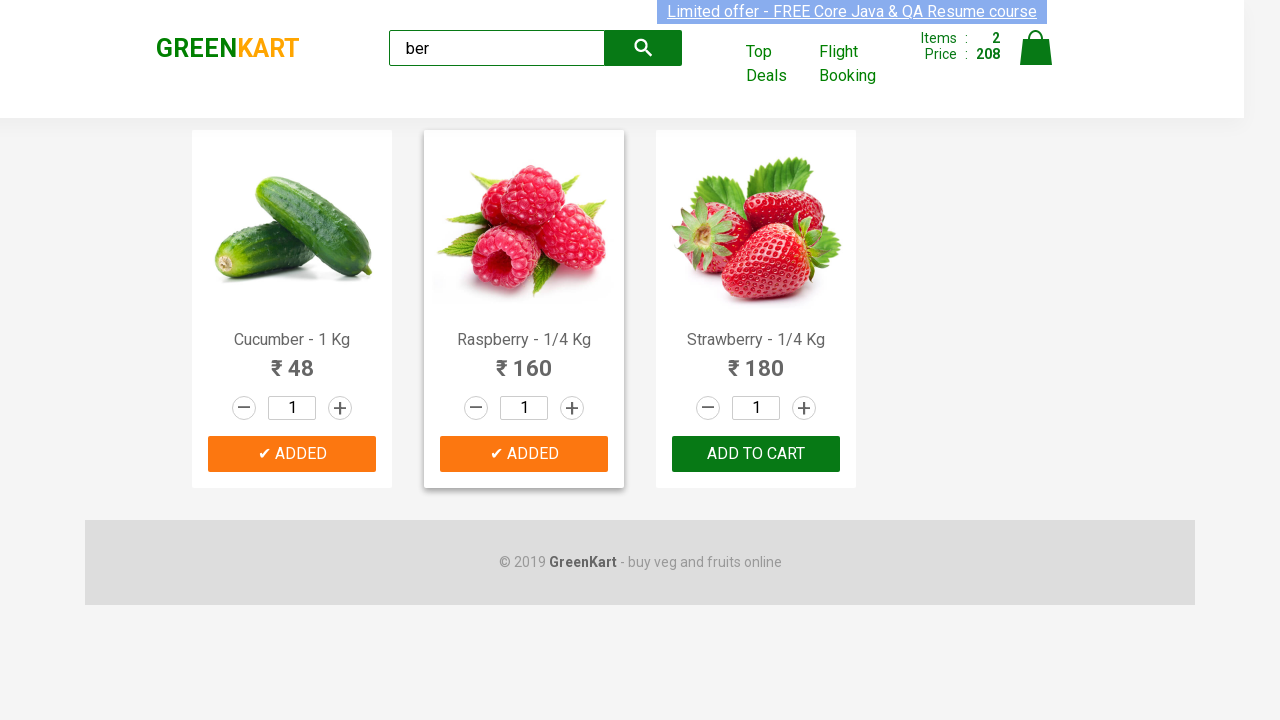

Added 'Strawberry - 1/4 Kg' to cart at (756, 454) on xpath=//div[@class='product-action']/button >> nth=2
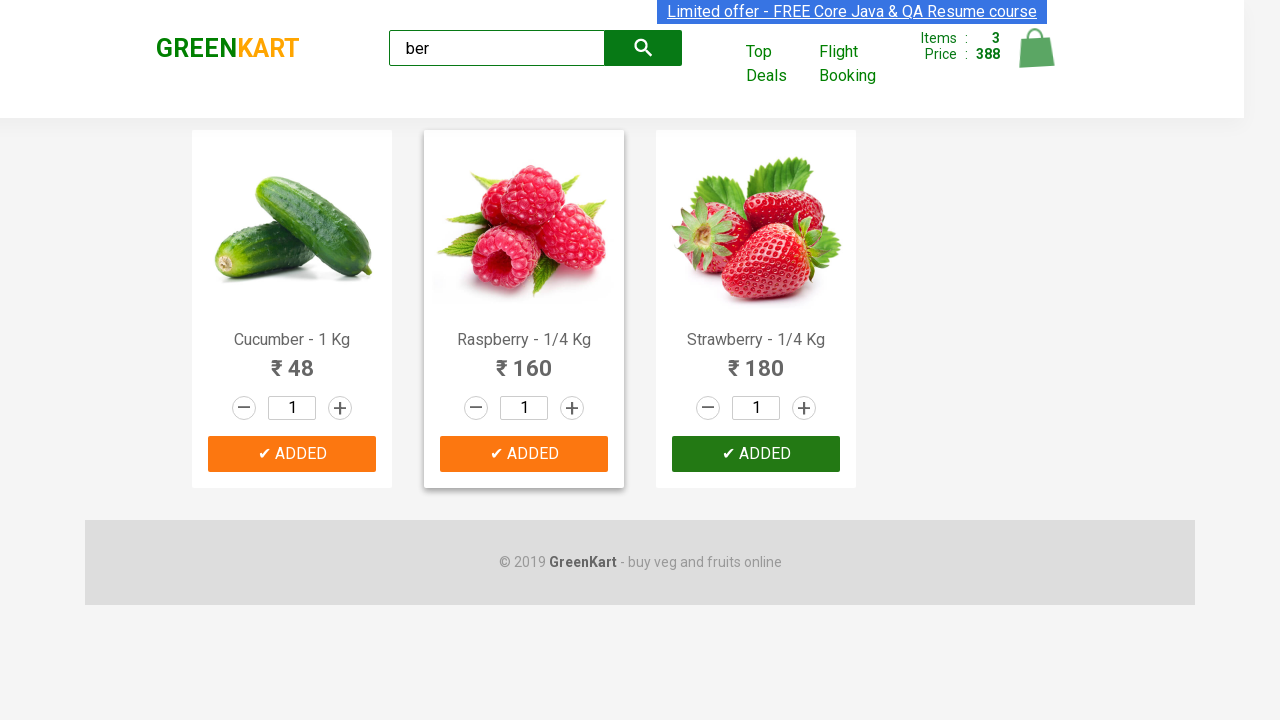

Clicked Cart icon to view shopping cart at (1036, 48) on img[alt='Cart']
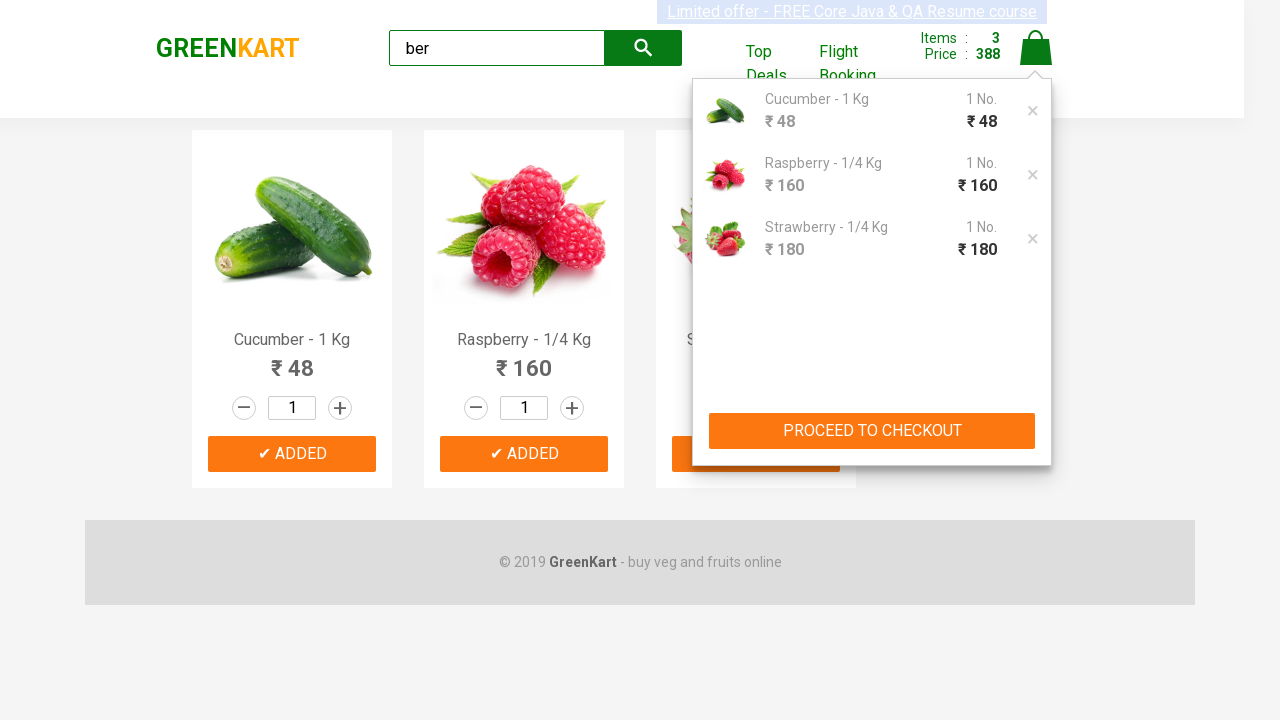

Clicked PROCEED TO CHECKOUT button at (872, 431) on xpath=//button[text()='PROCEED TO CHECKOUT']
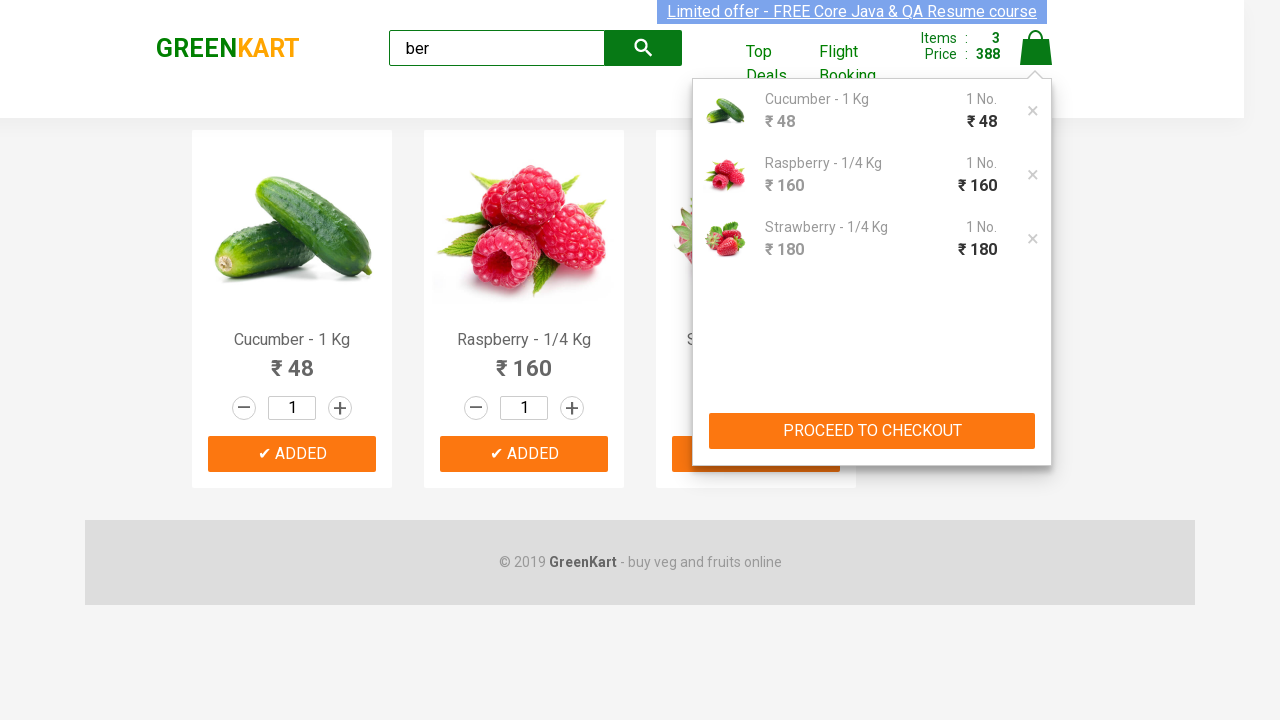

Checkout page loaded with promo code field visible
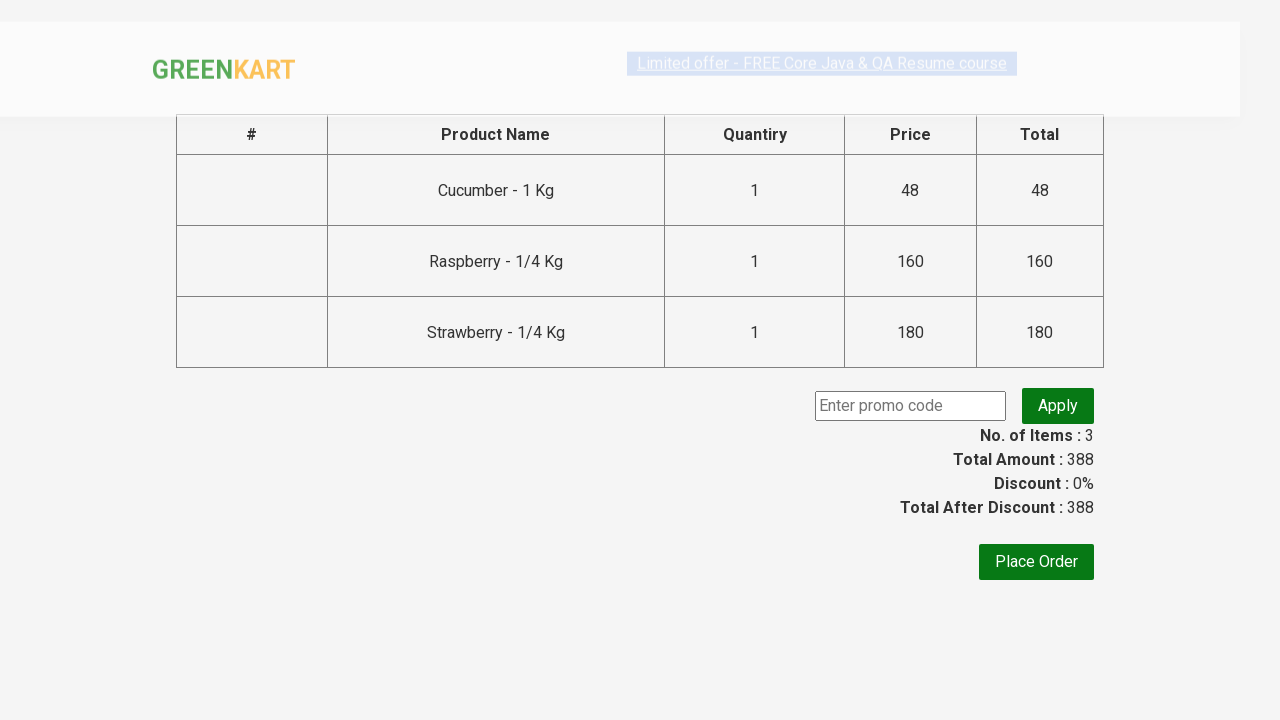

Verified products in cart match the added products
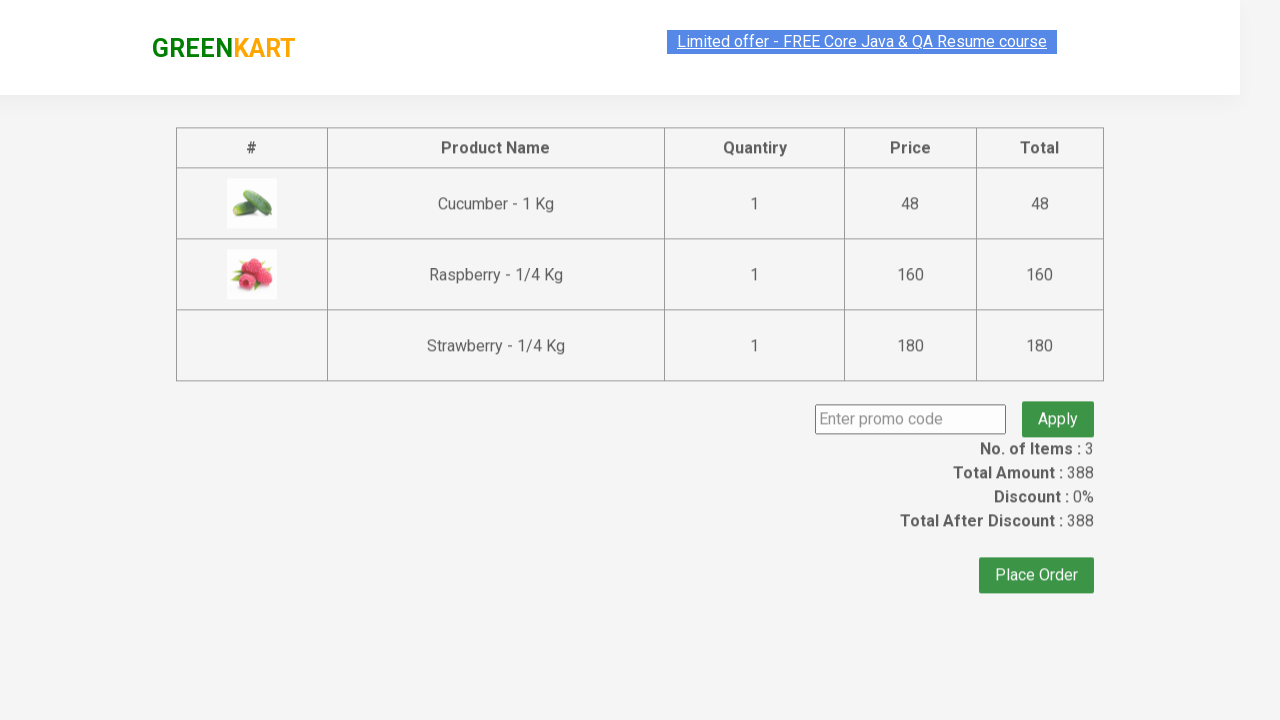

Retrieved original amount before discount: 388
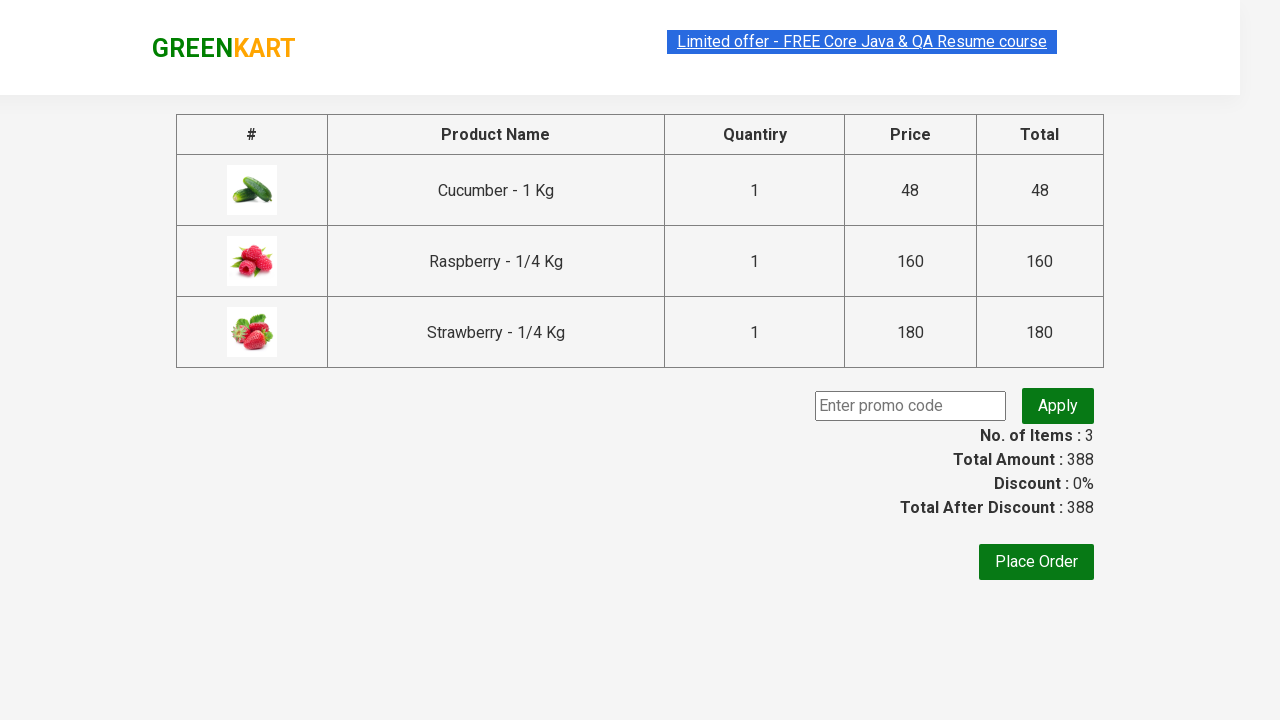

Filled promo code field with 'rahulshettyacademy' on .promoCode
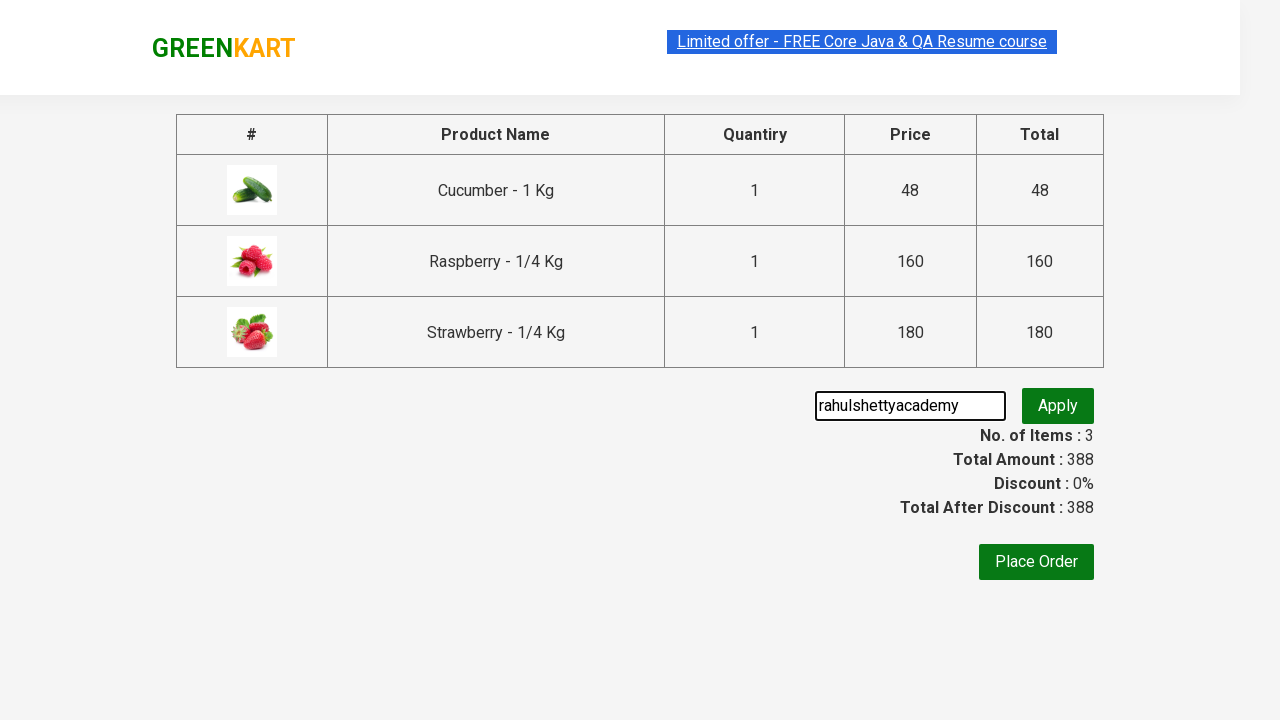

Clicked Apply button to apply promo code at (1058, 406) on .promoBtn
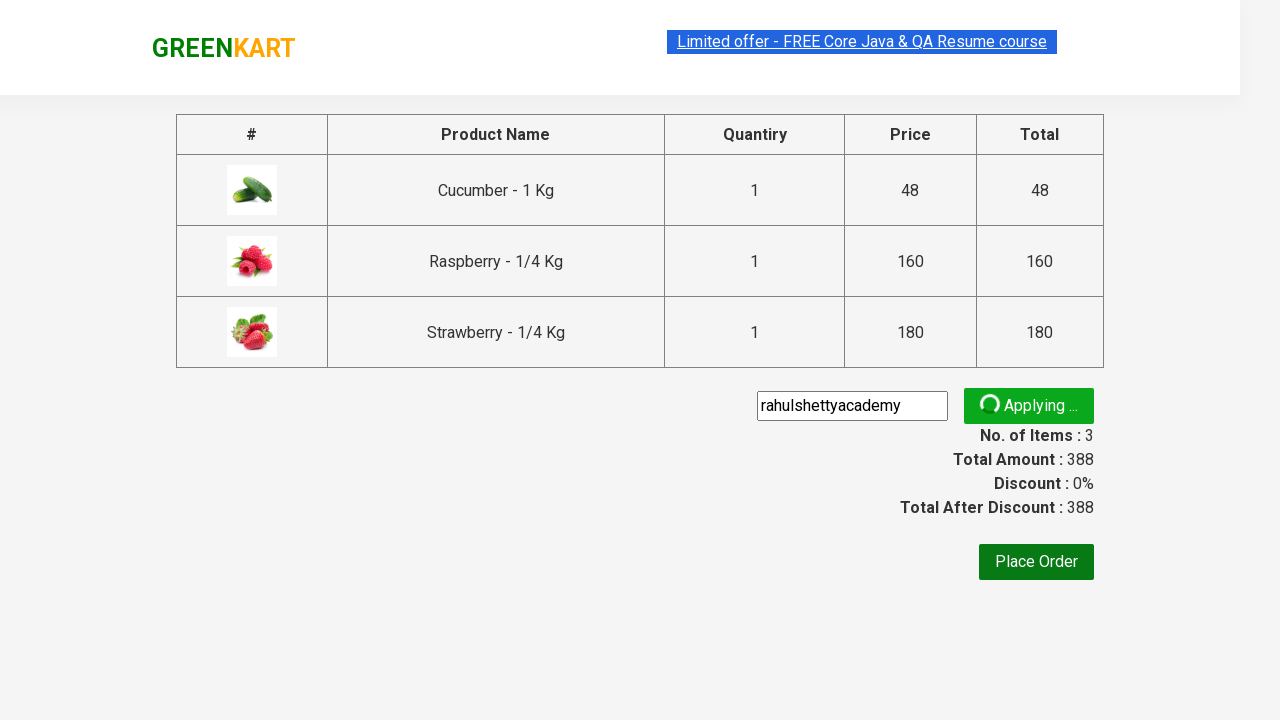

Promo code applied successfully
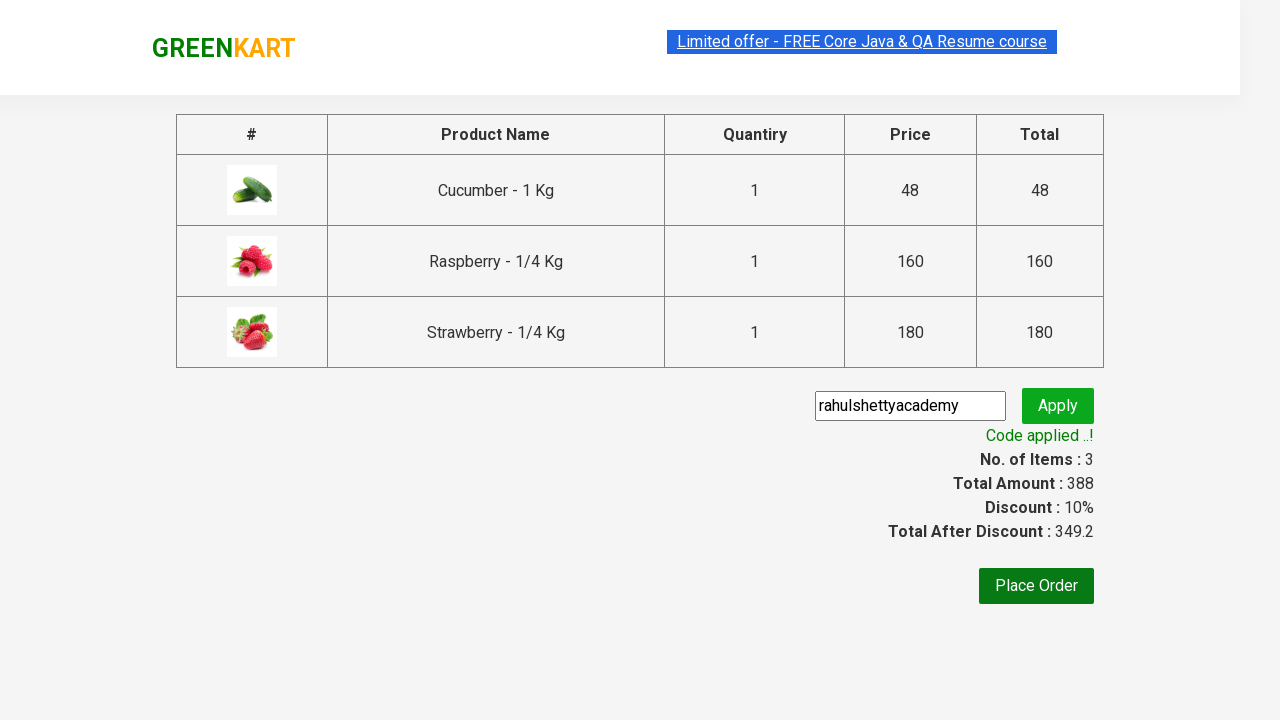

Retrieved discounted amount: 349.2
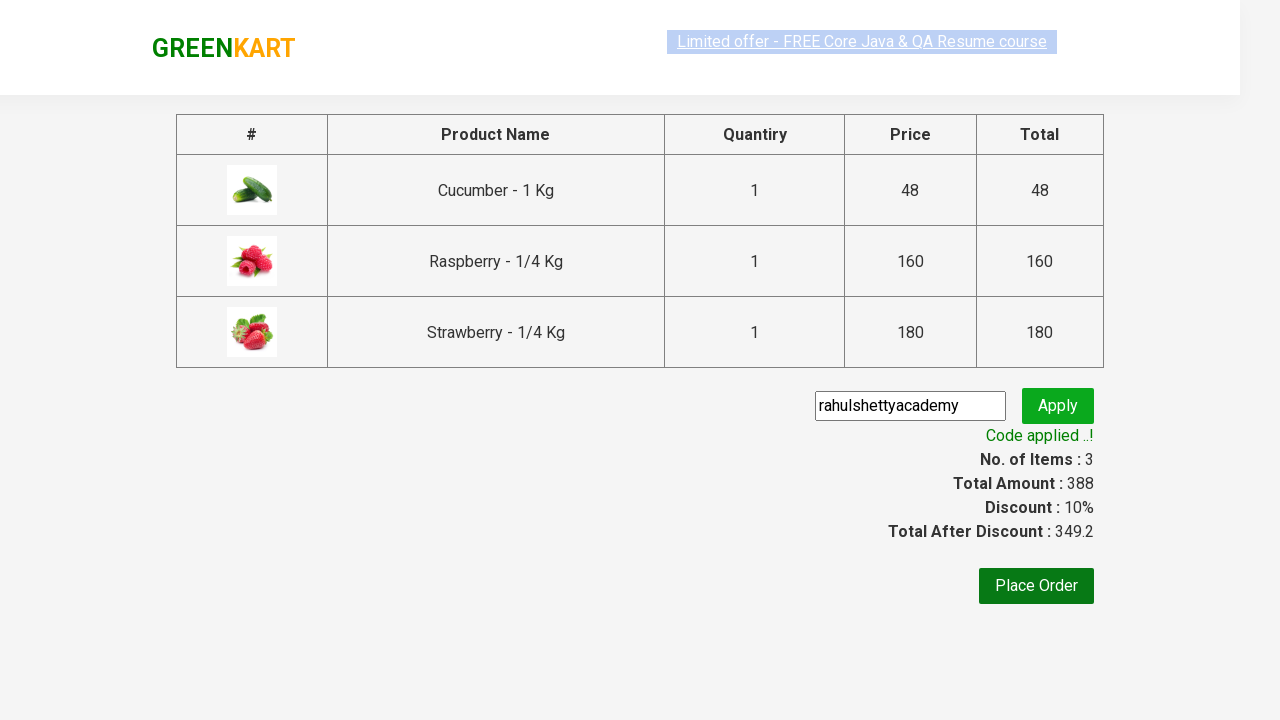

Retrieved promo info: Code applied ..!
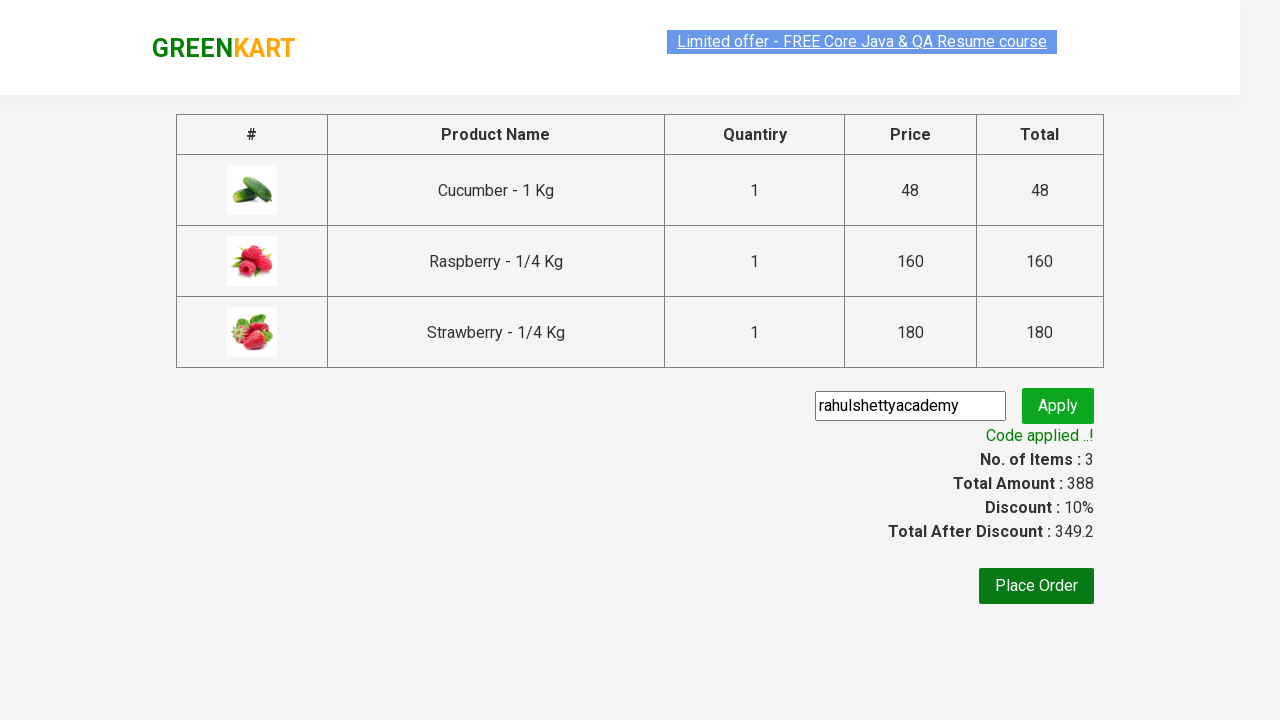

Calculated sum of all product prices: 388.0
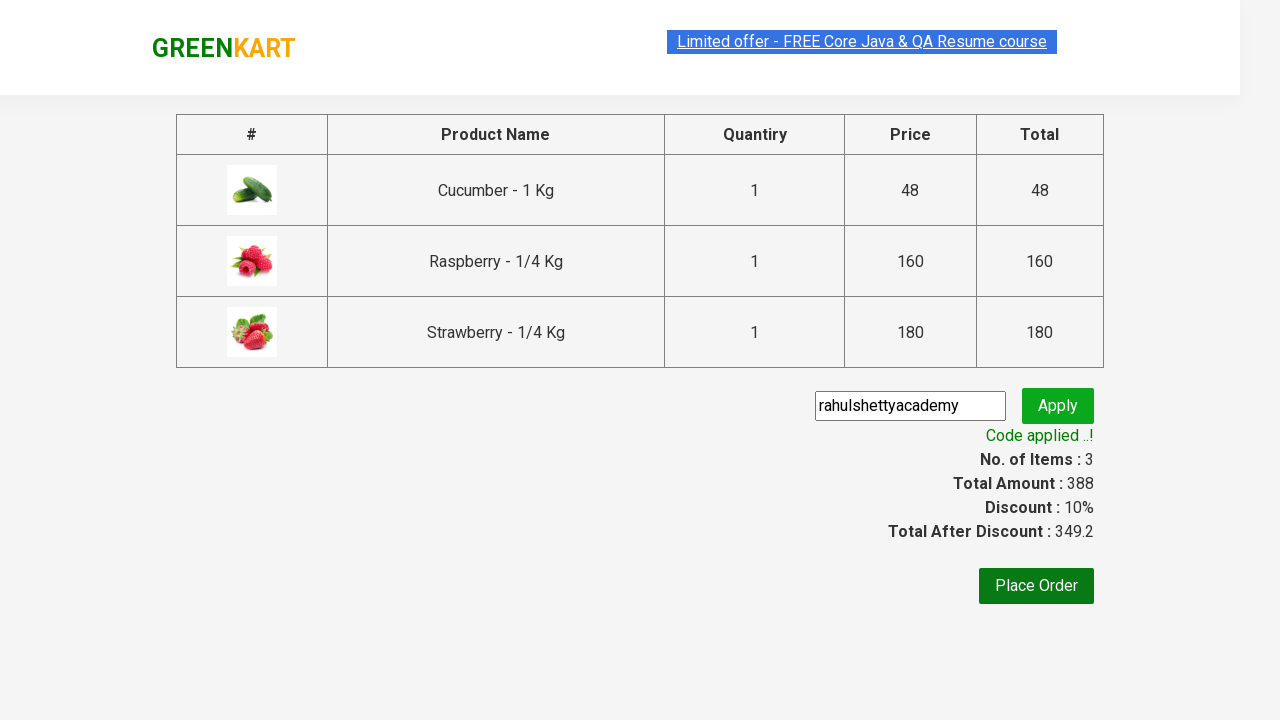

Verified total amount (388.0) matches sum of product prices
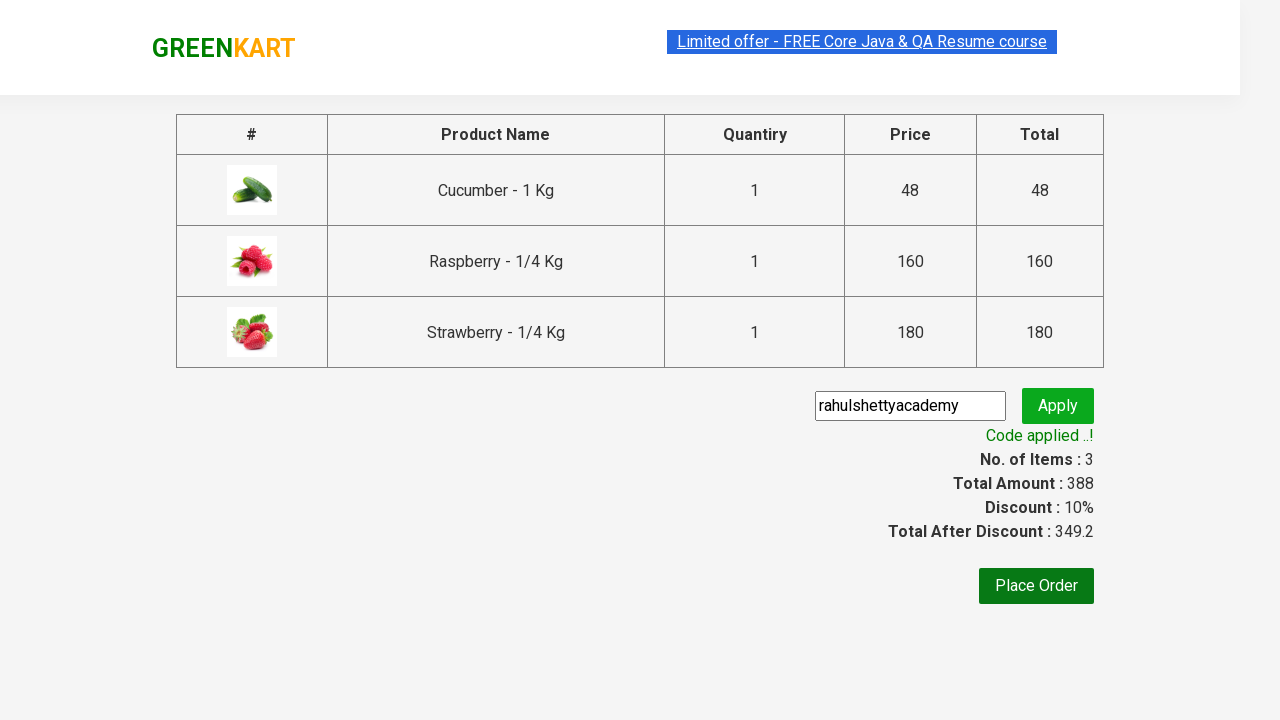

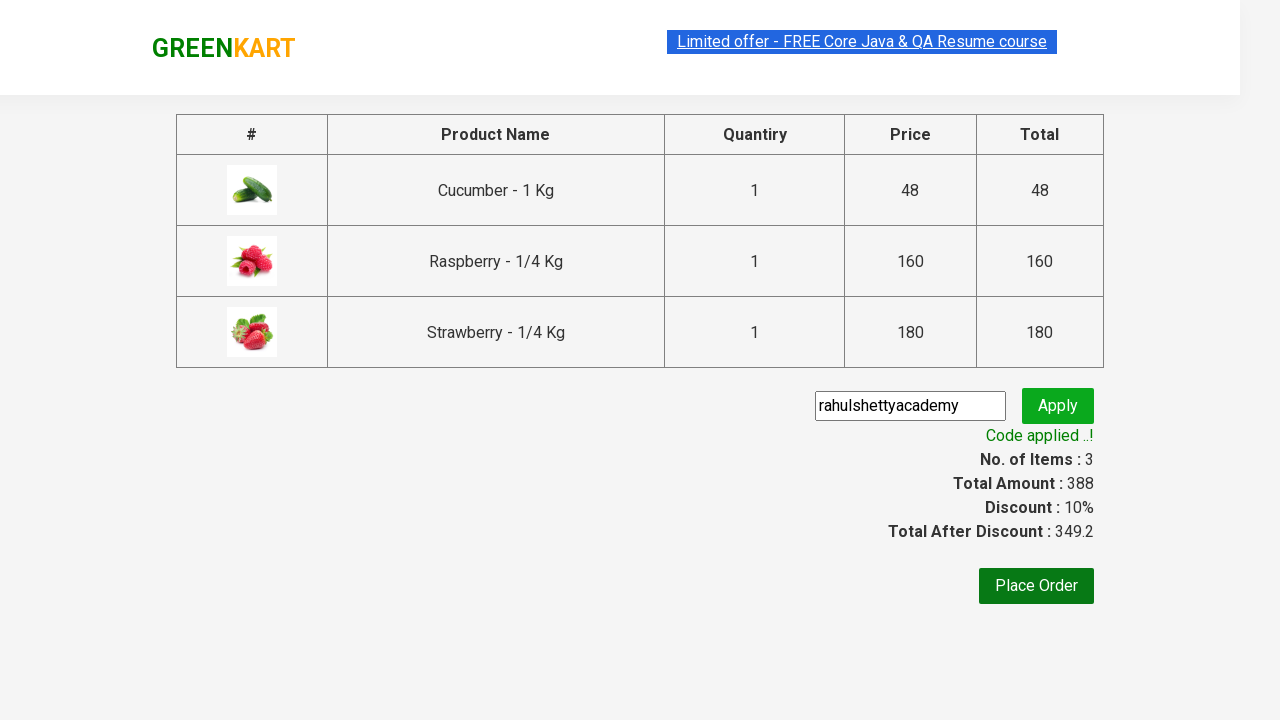